Navigates to the status codes page and clicks on the 404 link to test navigation to different HTTP status code examples

Starting URL: https://the-internet.herokuapp.com/status_codes

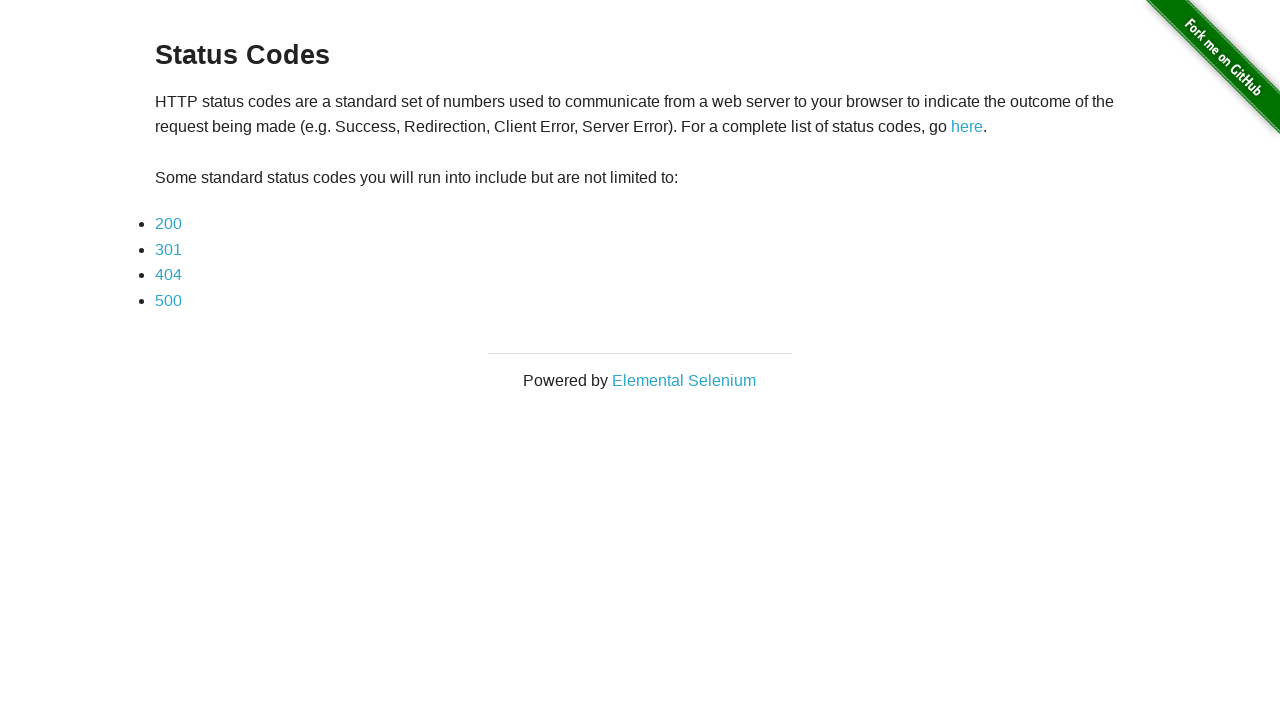

Clicked on the 404 link to navigate to the 404 status code page at (168, 275) on a:has-text('404')
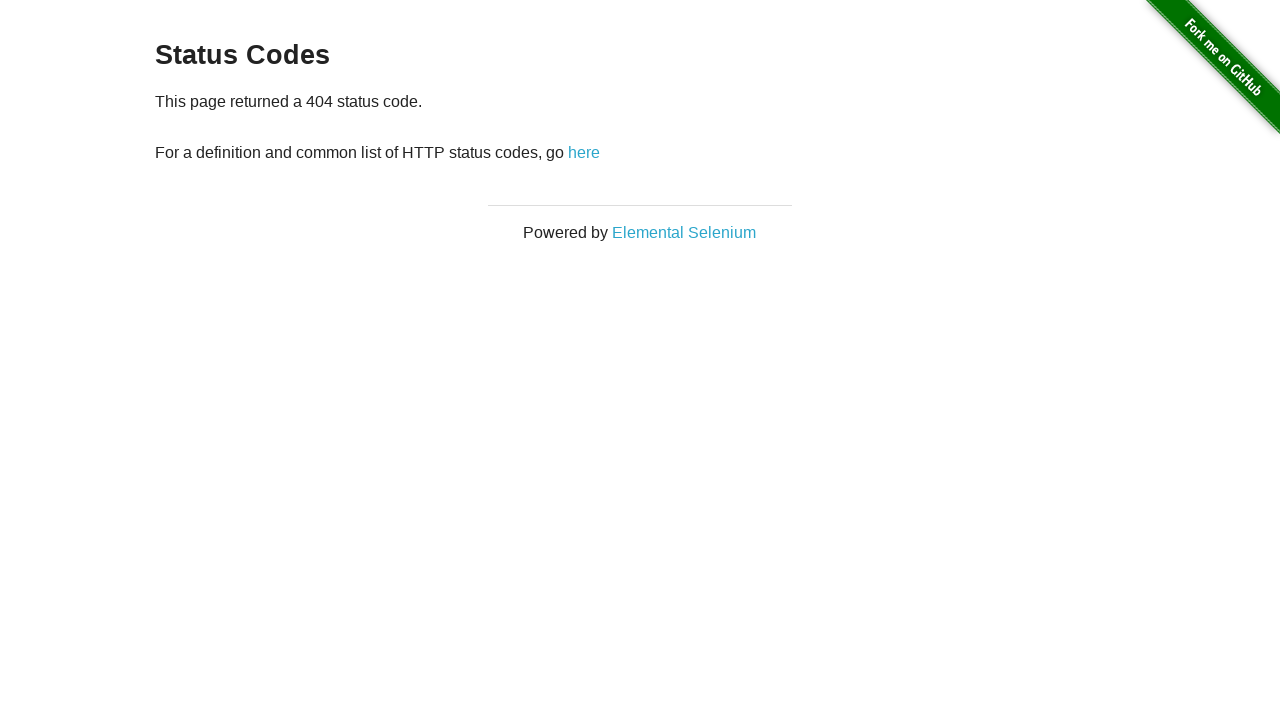

Status code page loaded and paragraph element is visible
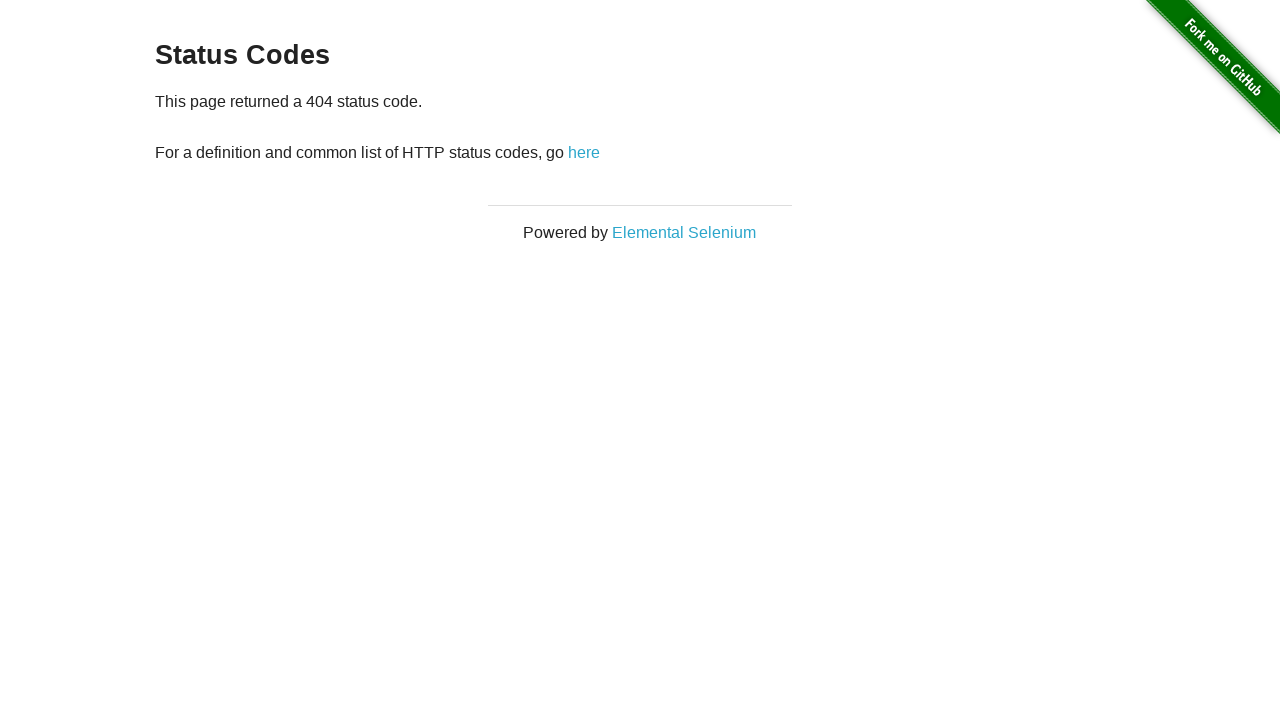

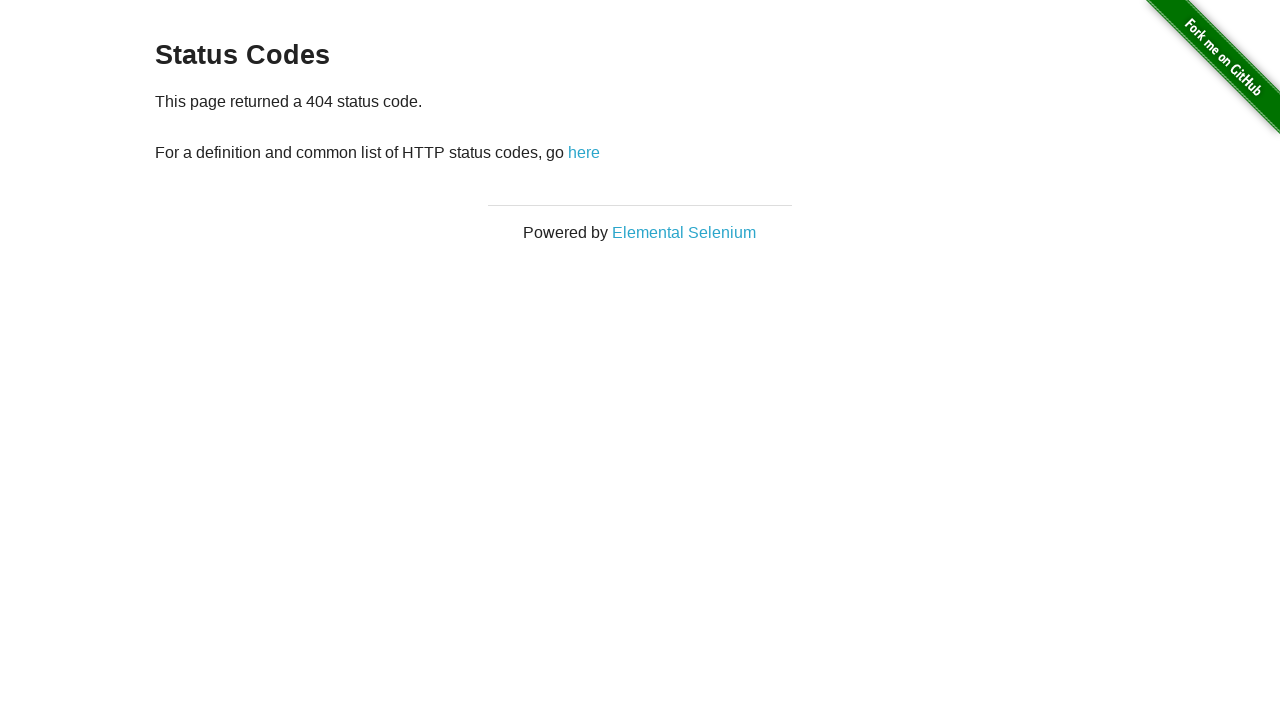